Navigates to OrangeHRM free trial page and selects a country from the dropdown menu by index

Starting URL: https://www.orangehrm.com/en/30-day-free-trial

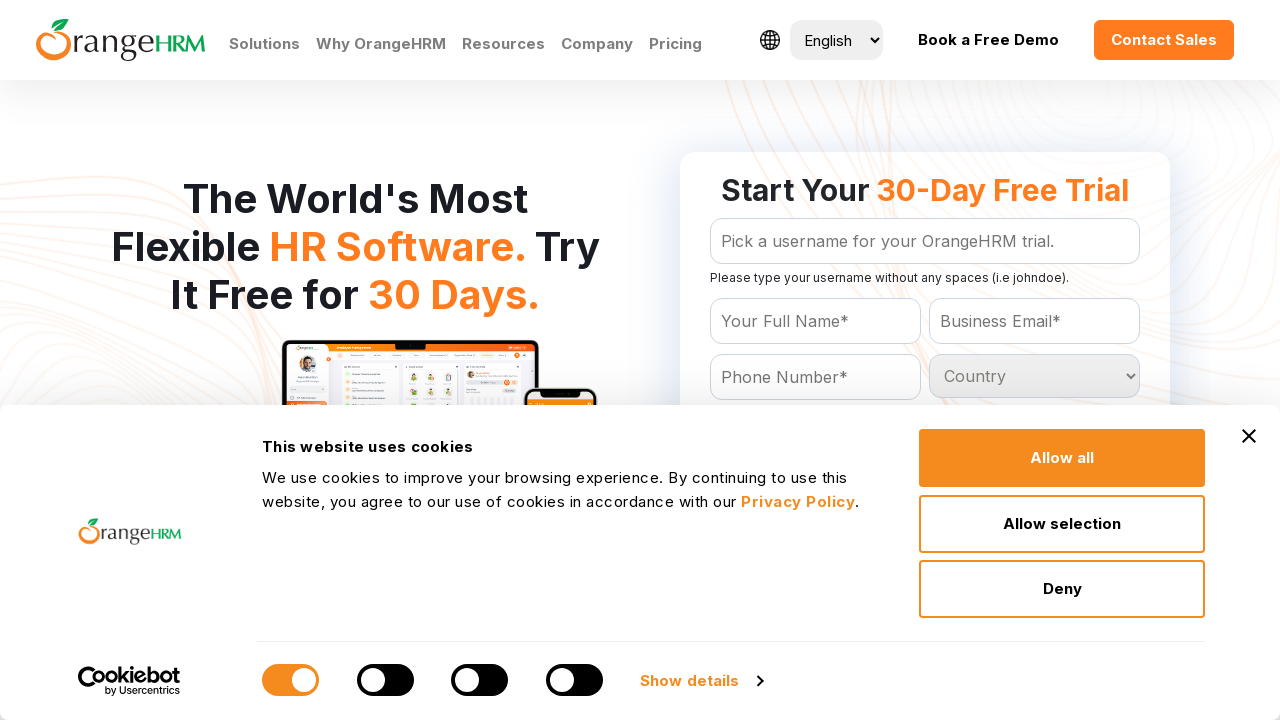

Located country dropdown element
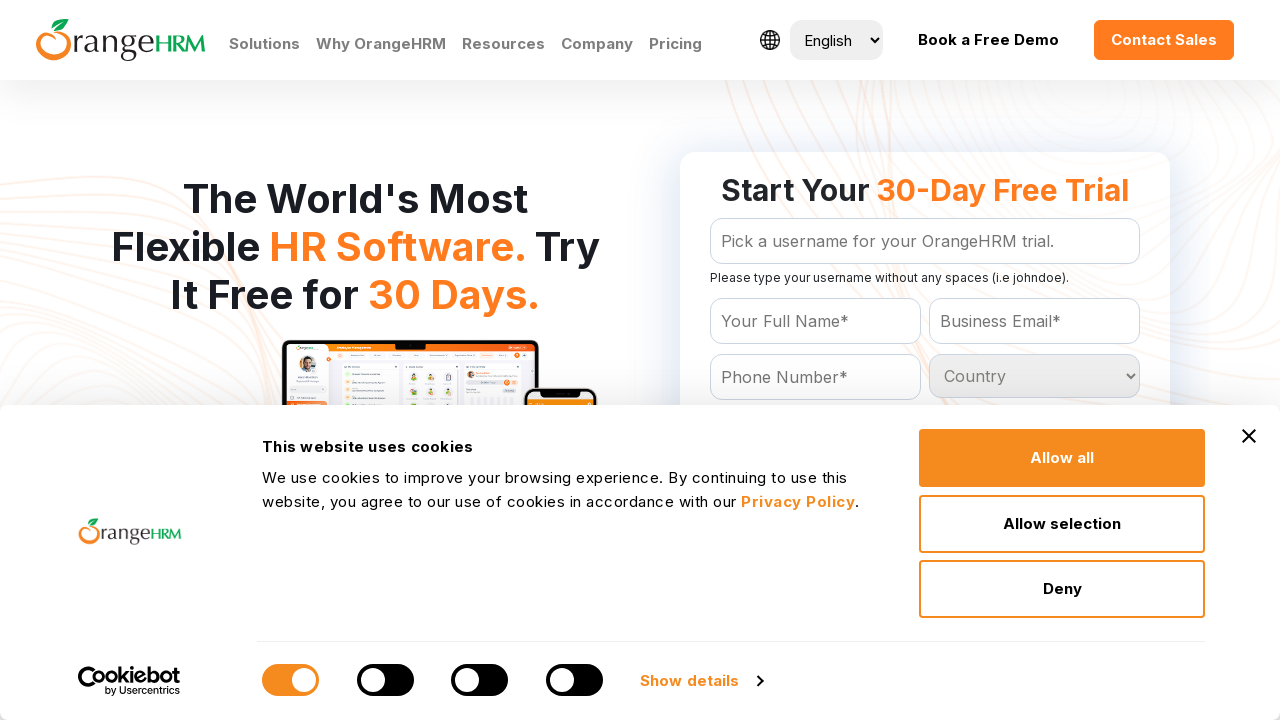

Selected country from dropdown by index 6 on #Form_getForm_Country
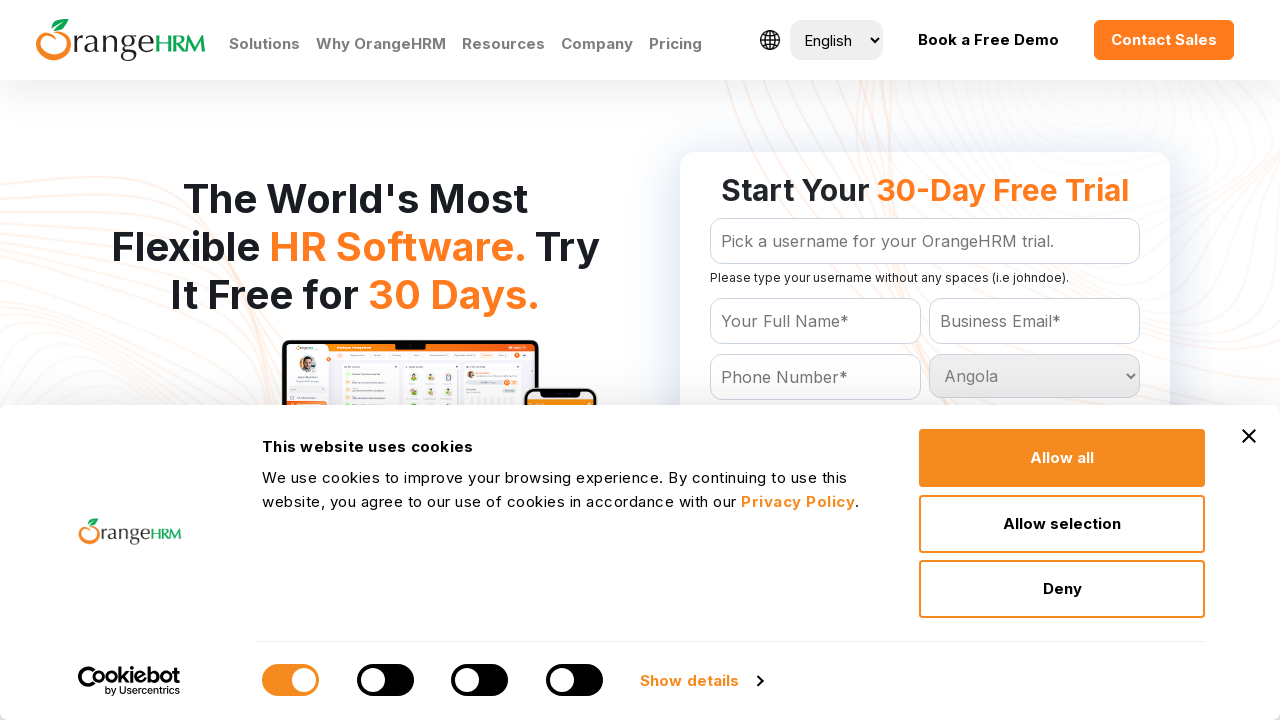

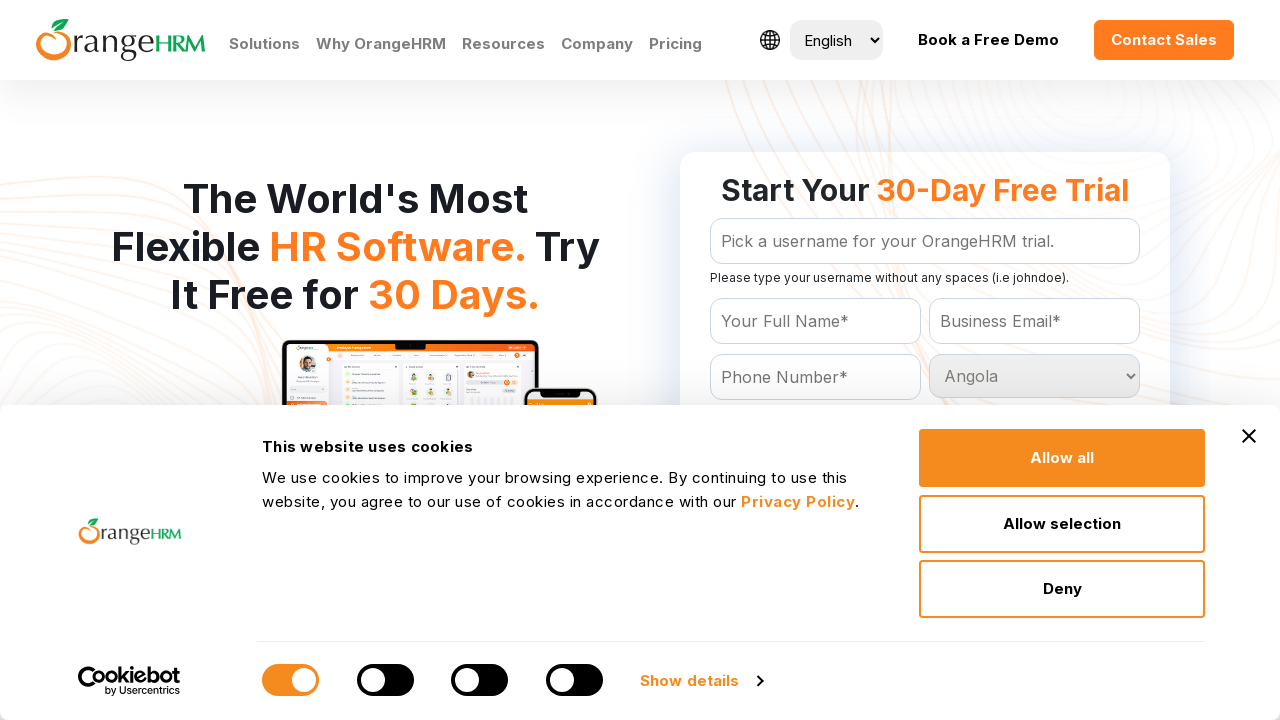